Navigates to a form page and selects all checkboxes that are not already selected

Starting URL: http://echoecho.com/htmlforms09.htm

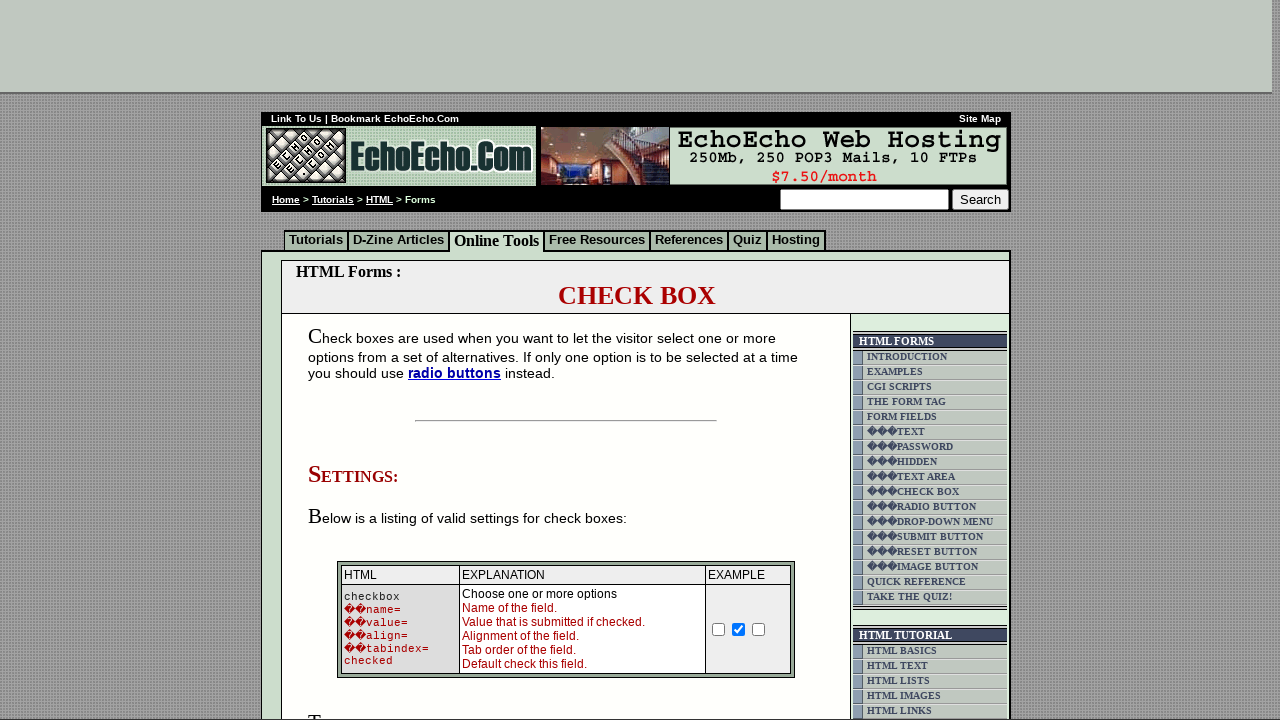

Navigated to HTML forms page at http://echoecho.com/htmlforms09.htm
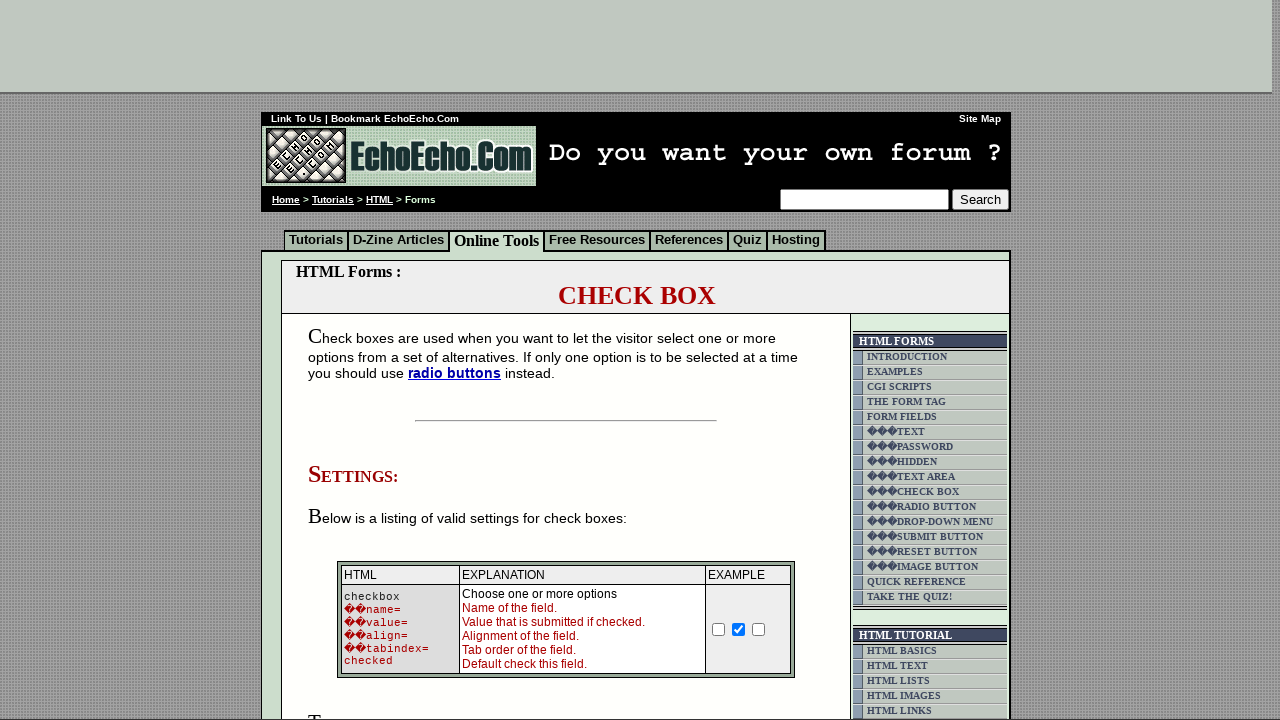

Located all checkboxes on the page
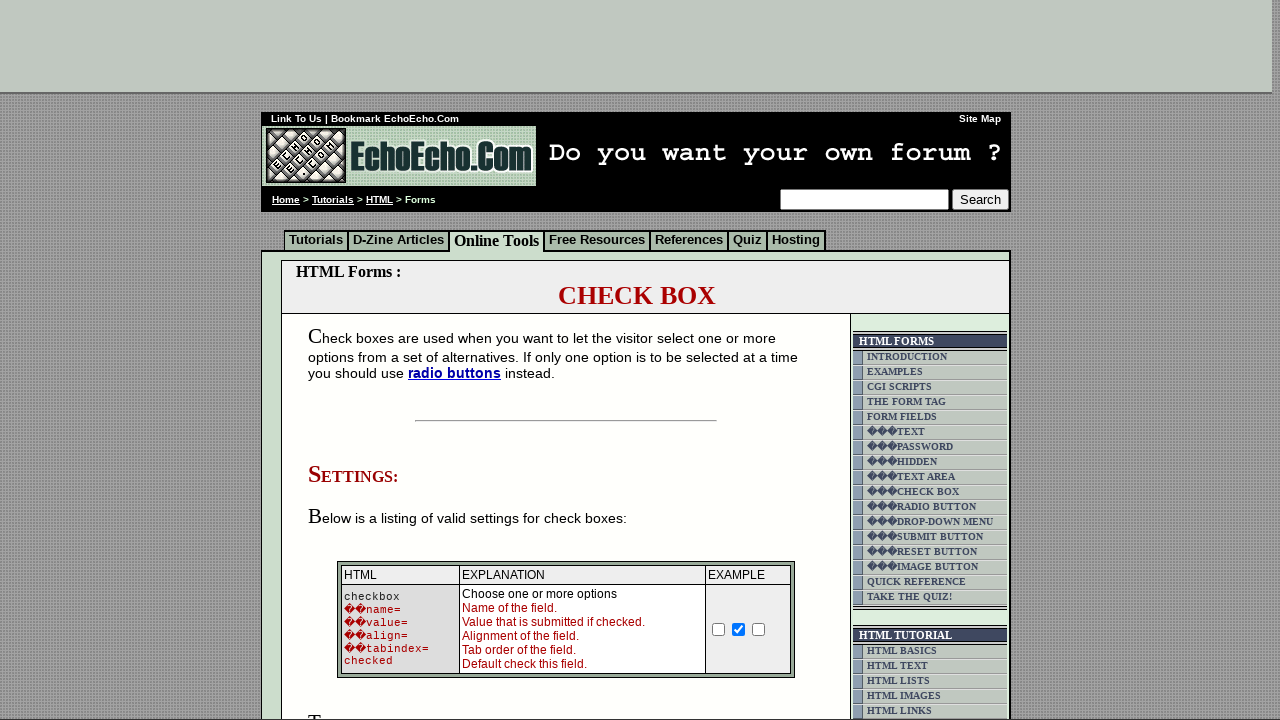

Clicked an unchecked checkbox to select it at (719, 629) on input[type='checkbox'] >> nth=0
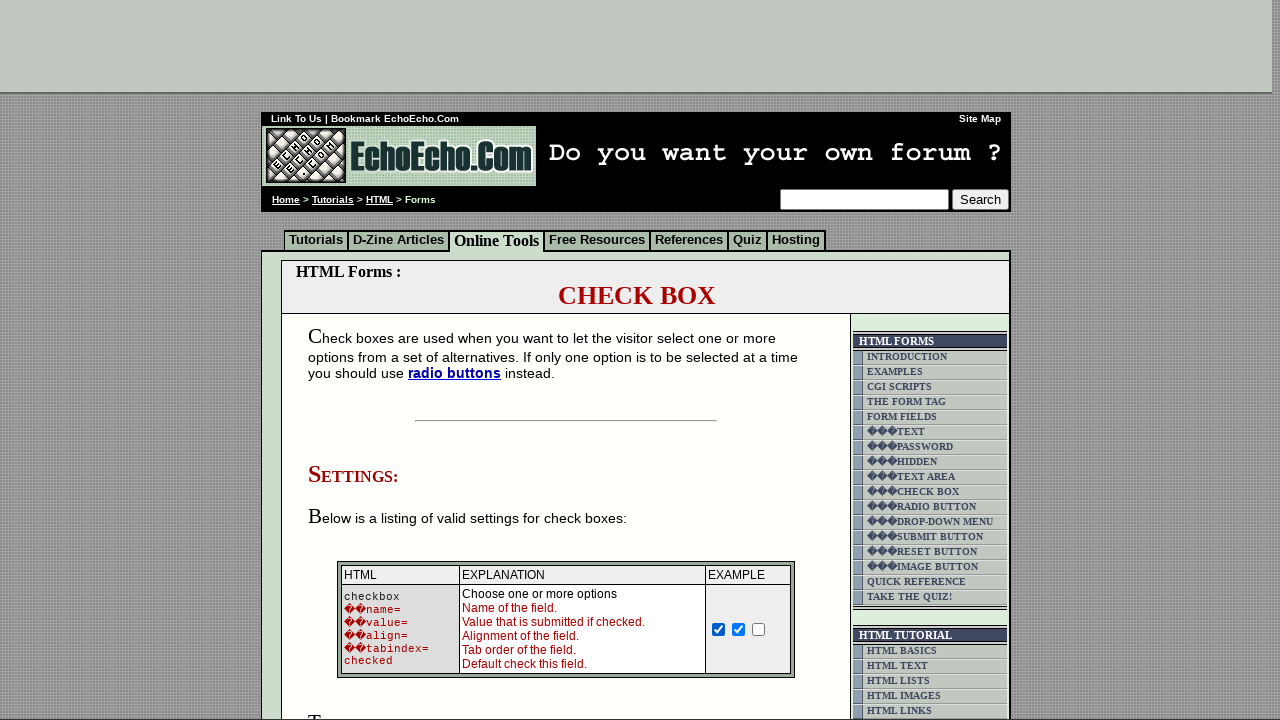

Clicked an unchecked checkbox to select it at (759, 629) on input[type='checkbox'] >> nth=2
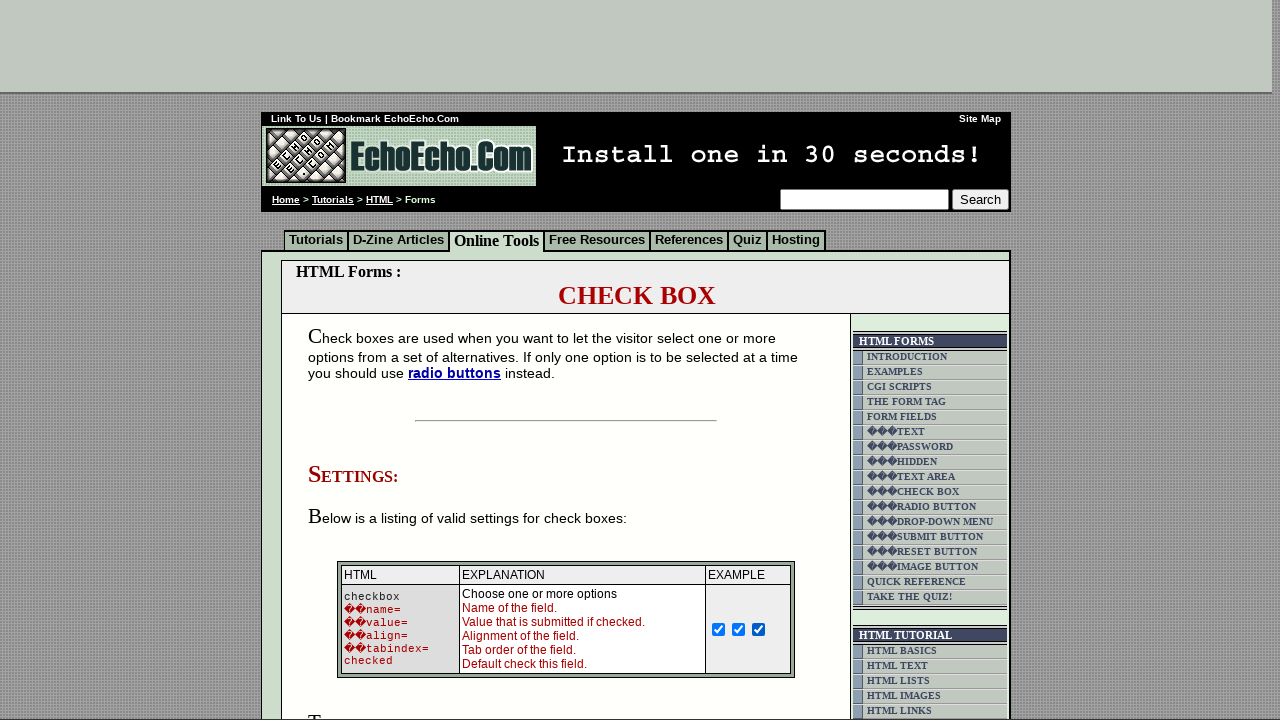

Clicked an unchecked checkbox to select it at (354, 360) on input[type='checkbox'] >> nth=3
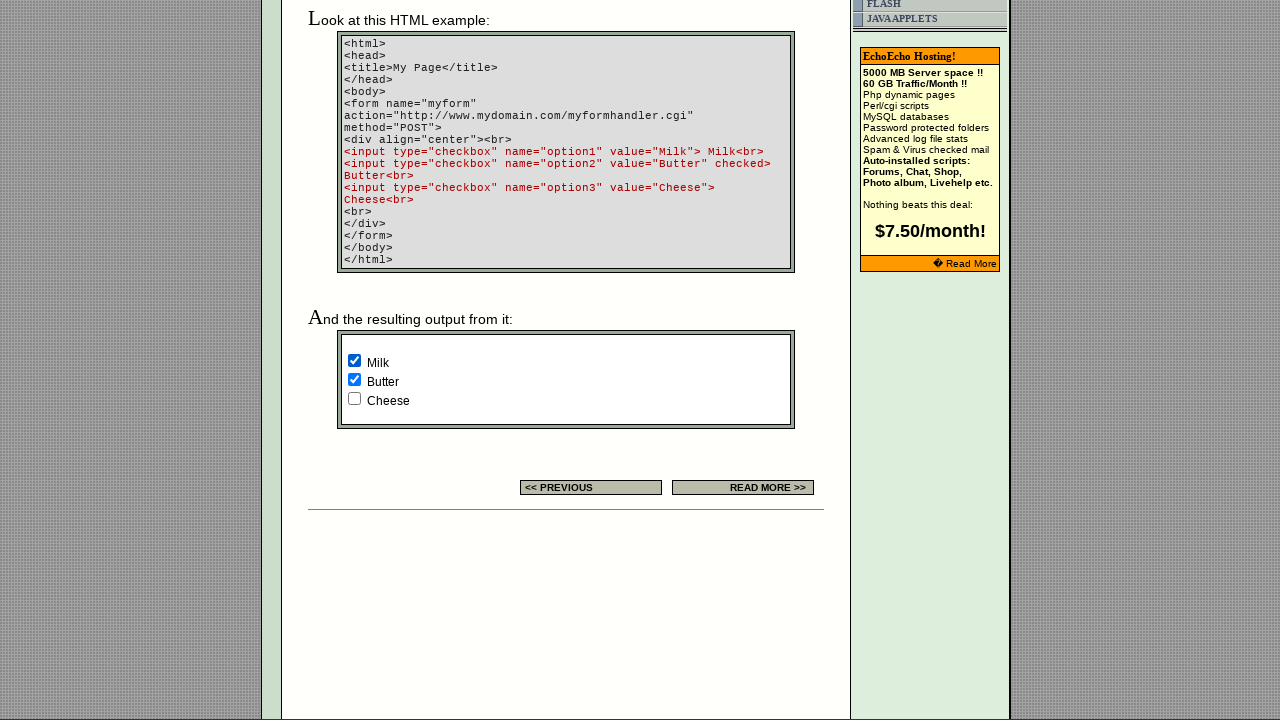

Clicked an unchecked checkbox to select it at (354, 398) on input[type='checkbox'] >> nth=5
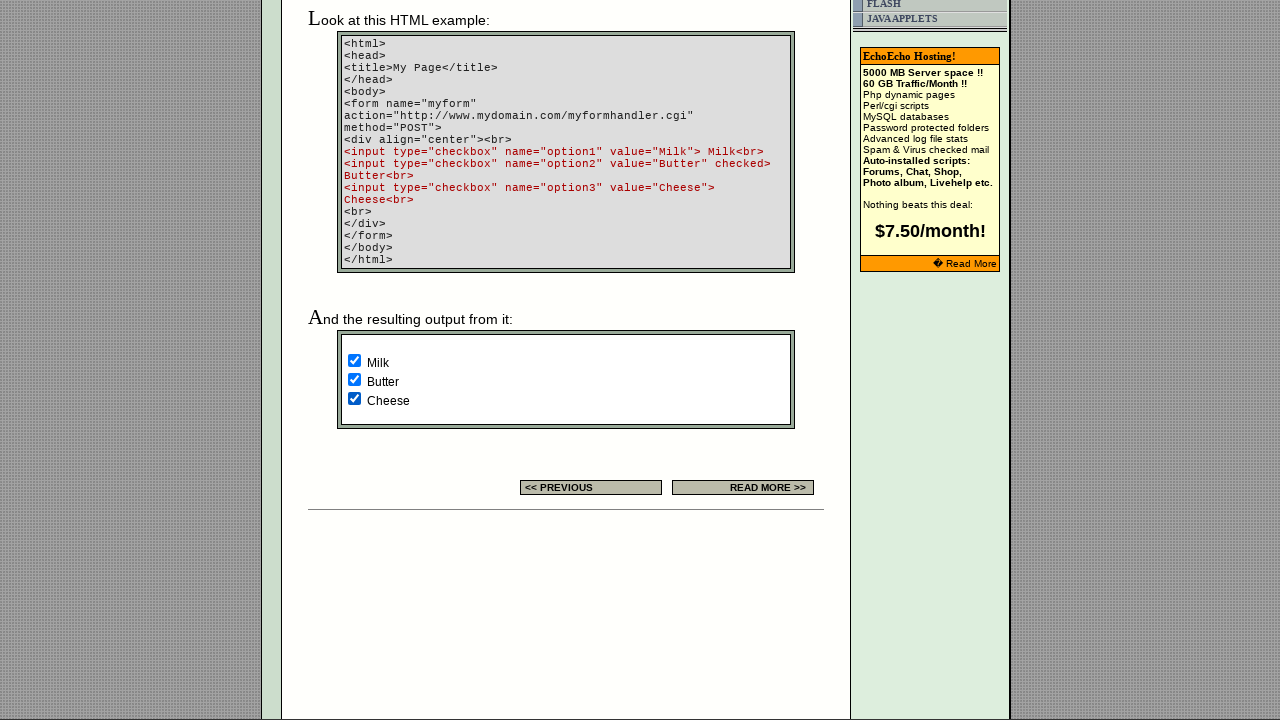

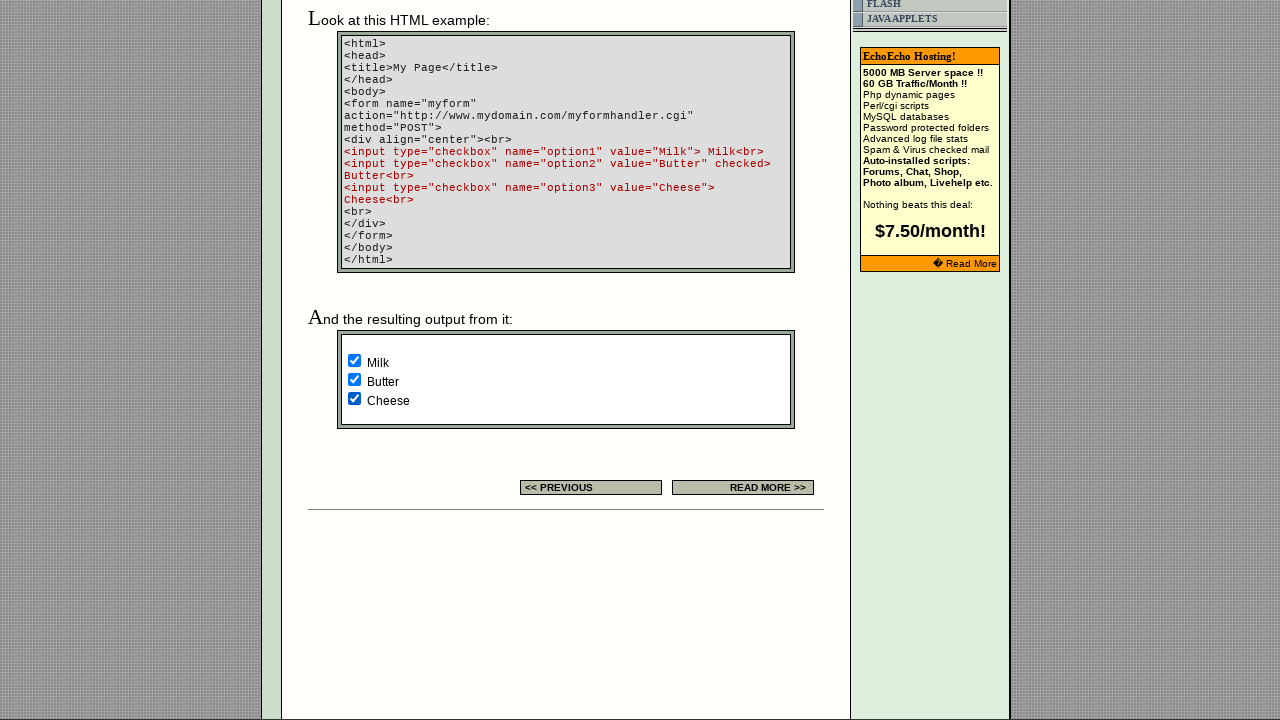